Tests e-commerce flow on Swag Labs demo site by logging in with test credentials, adding products to cart, and completing checkout

Starting URL: https://rinaldsmat.github.io/rinaldsmatvejevs_swag_labs_robot/swag_labs.html

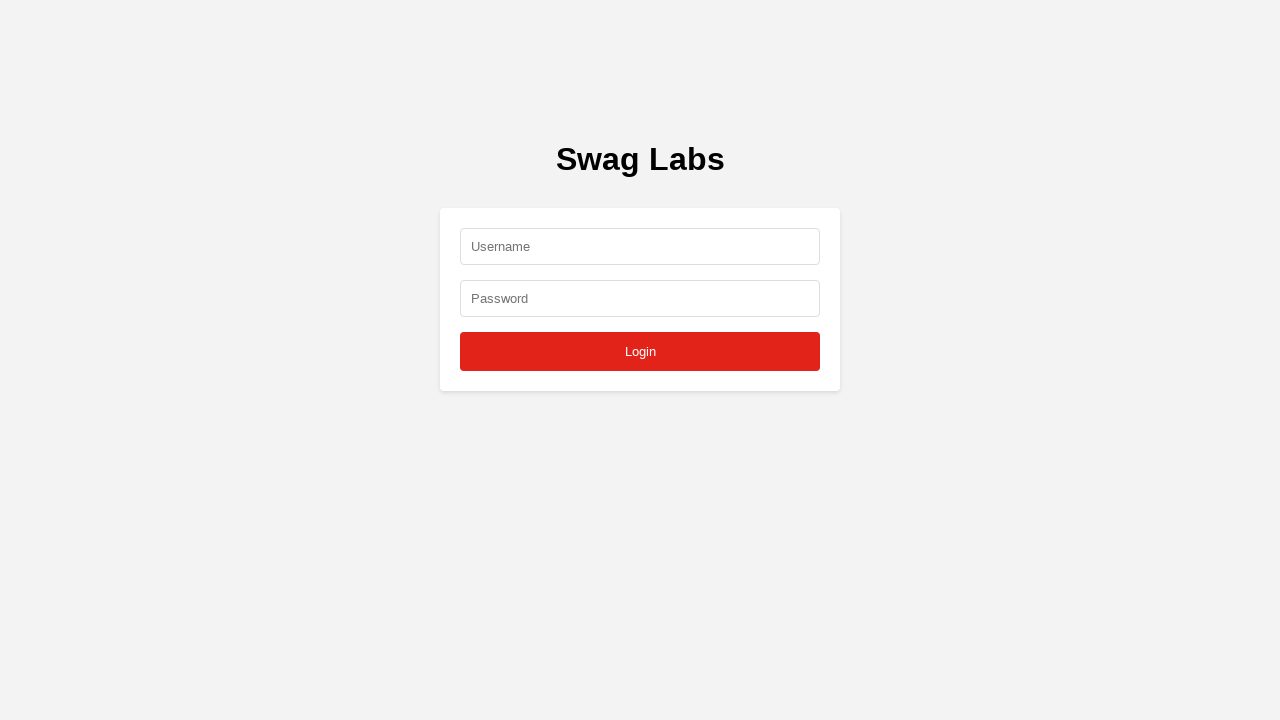

Filled username field with 'standard_user' on #username
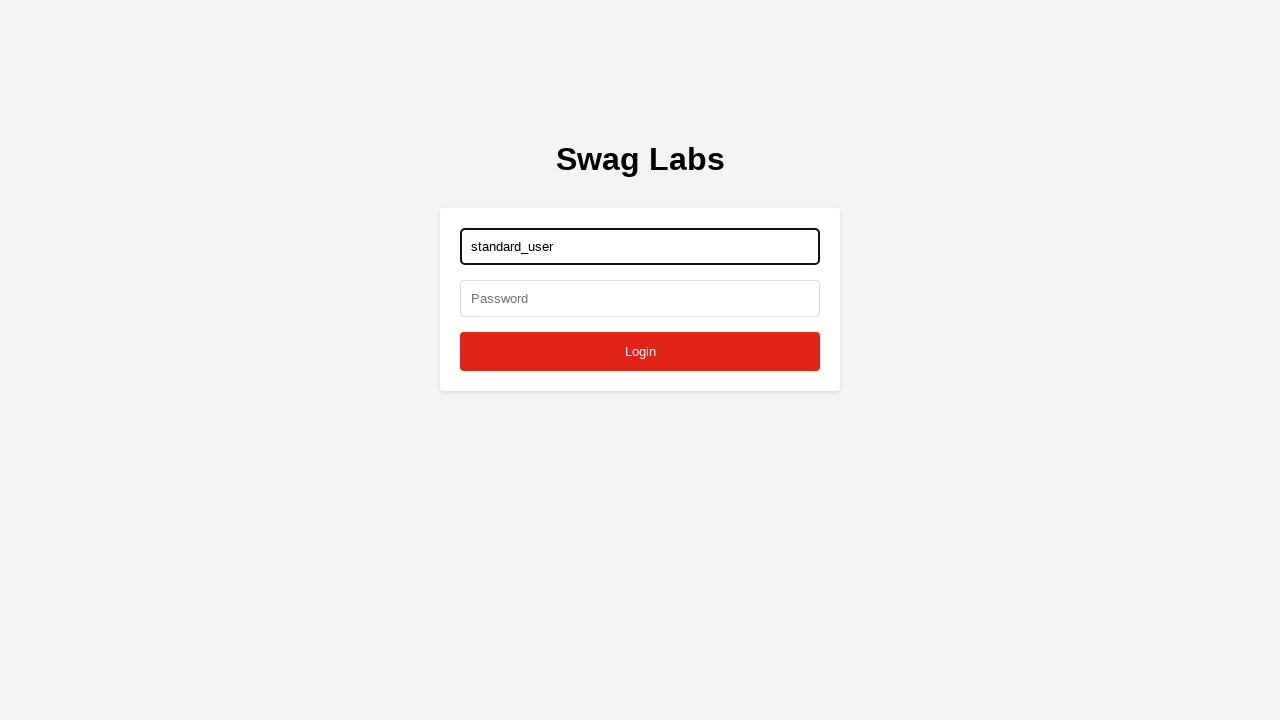

Filled password field with 'secret_sauce' on #password
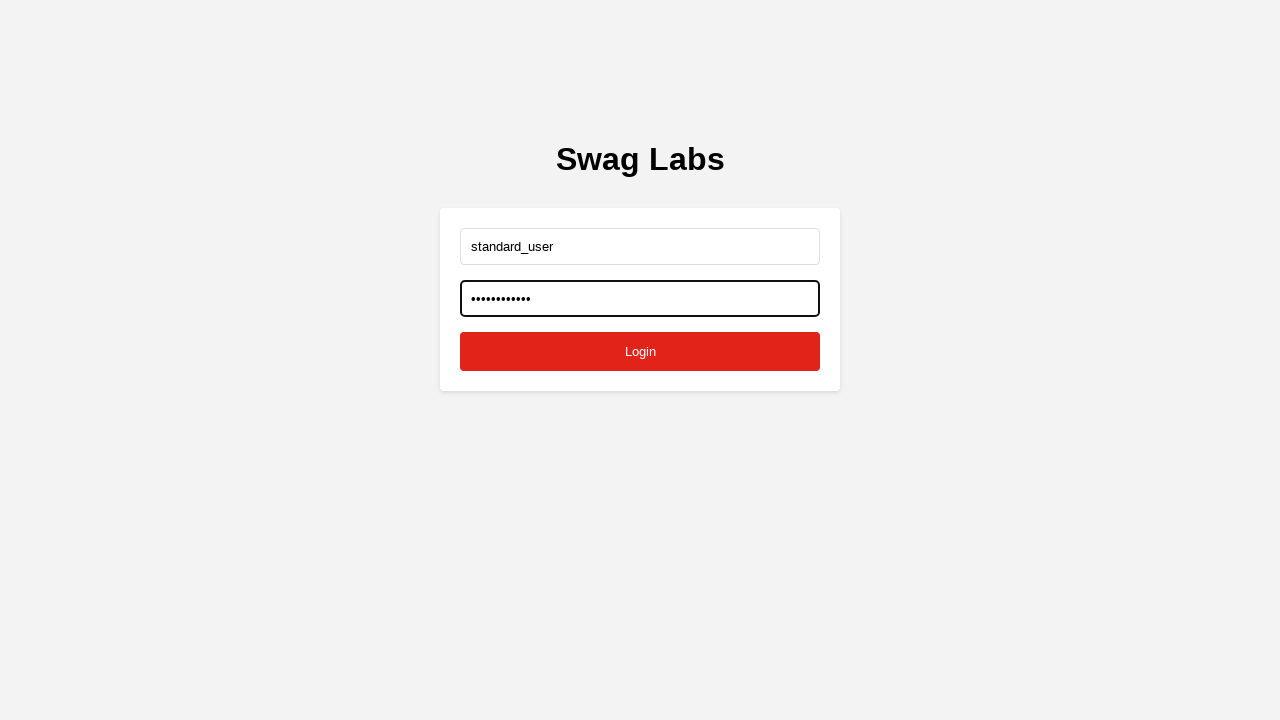

Clicked login button at (640, 352) on #login-button
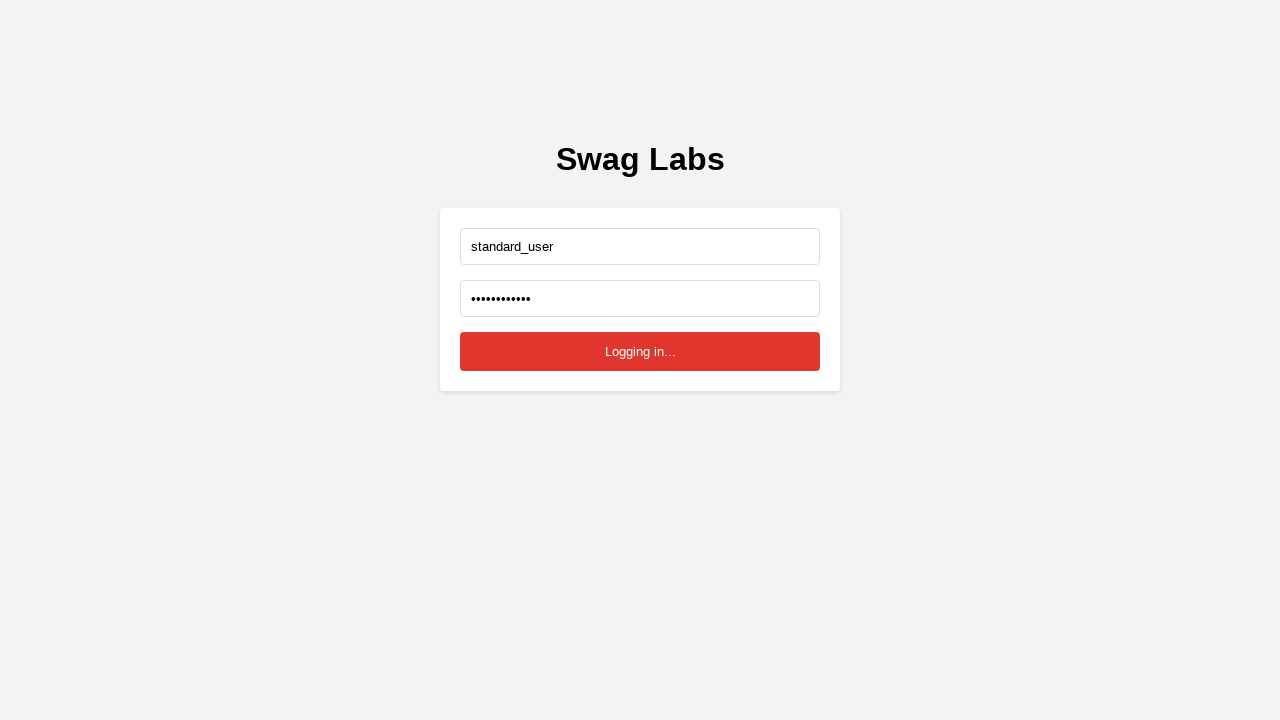

Products grid loaded after successful login
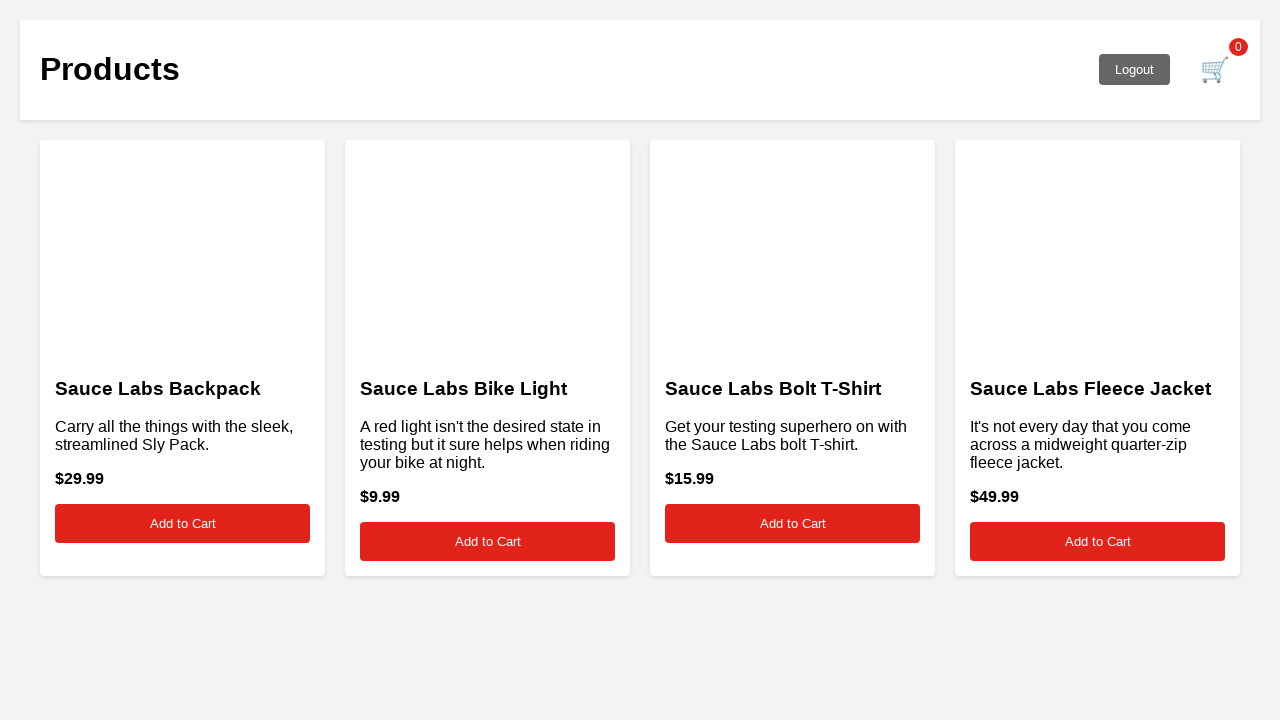

Added product 1 to cart at (182, 524) on button[onclick='addToCart(1)']
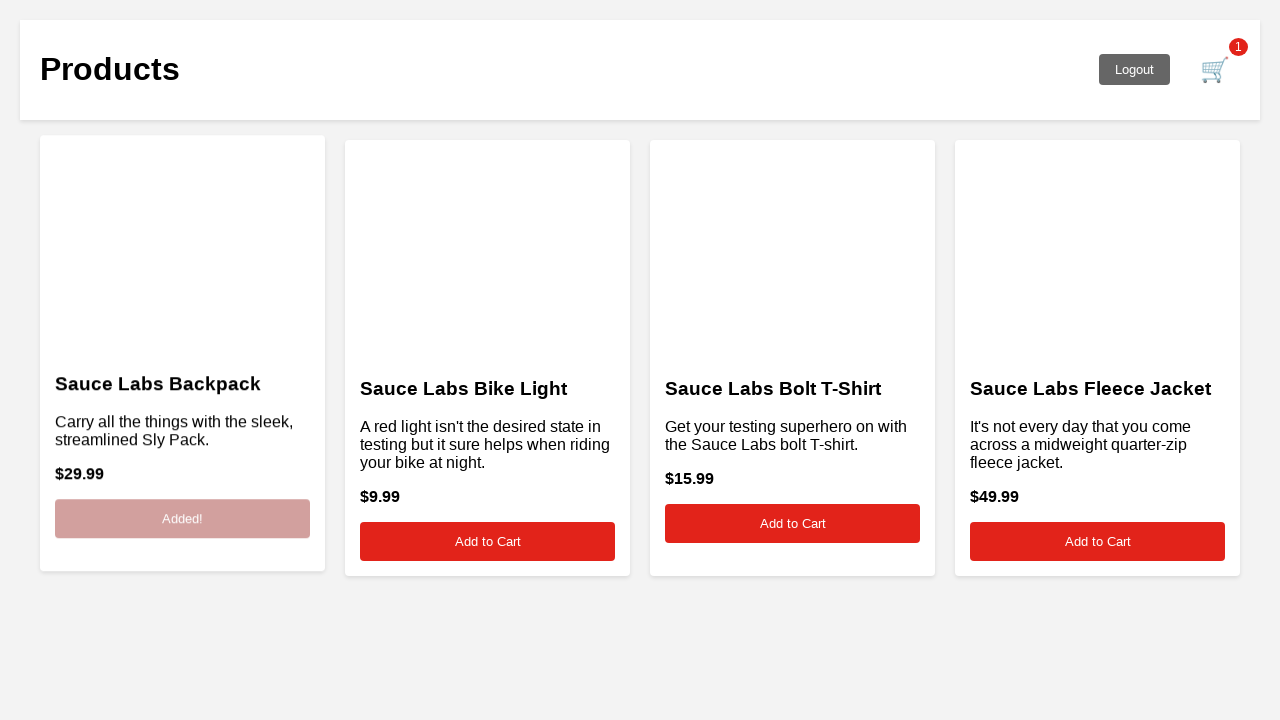

Added product 2 to cart at (488, 542) on button[onclick='addToCart(2)']
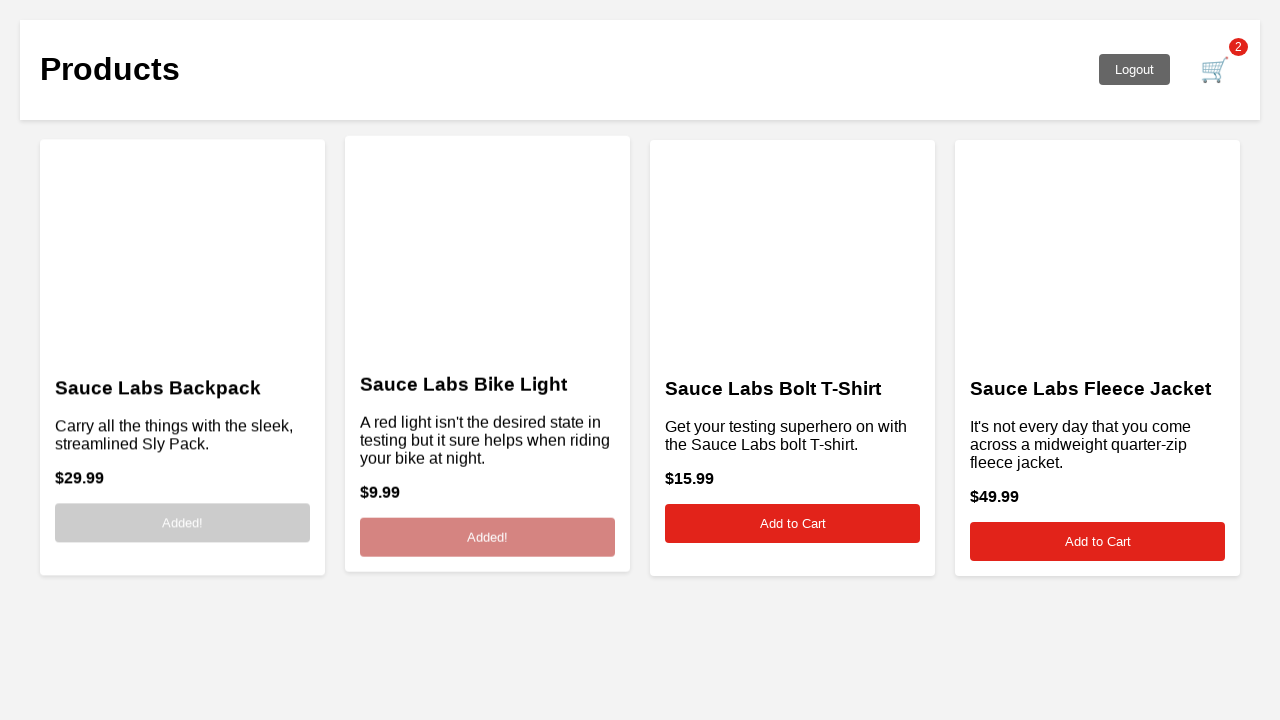

Added product 3 to cart at (792, 524) on button[onclick='addToCart(3)']
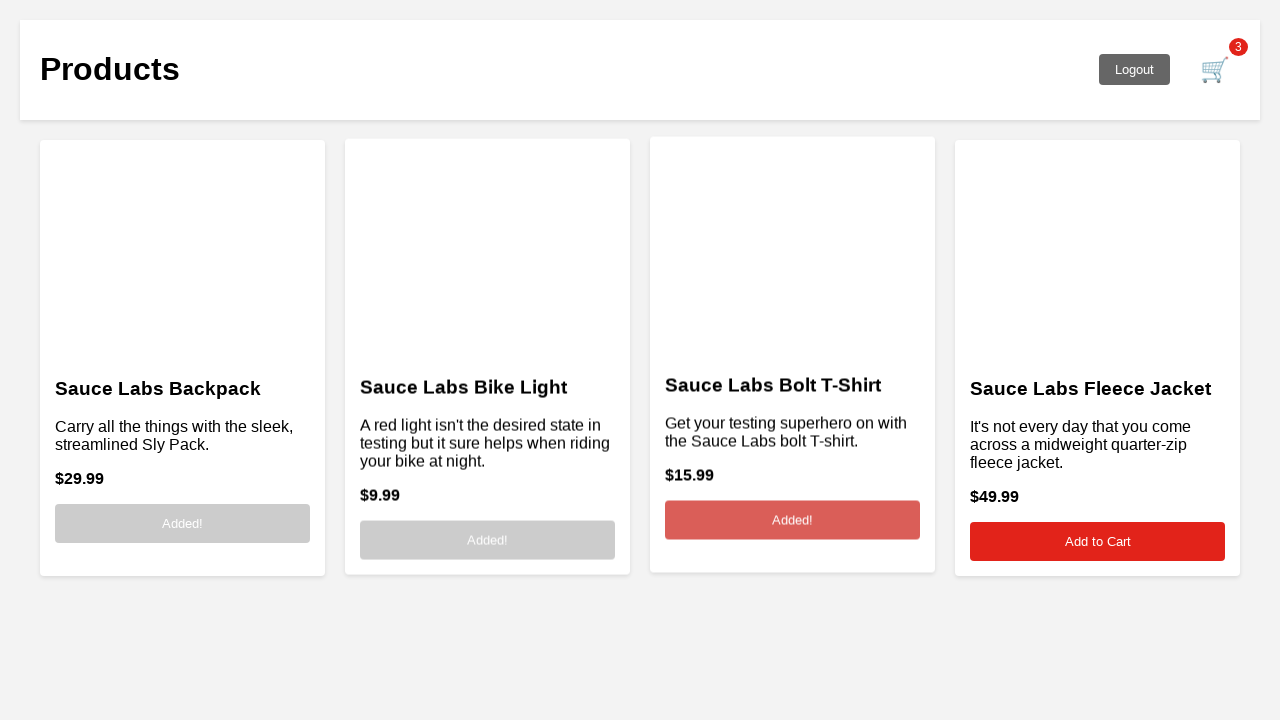

Added product 4 to cart at (1098, 542) on button[onclick='addToCart(4)']
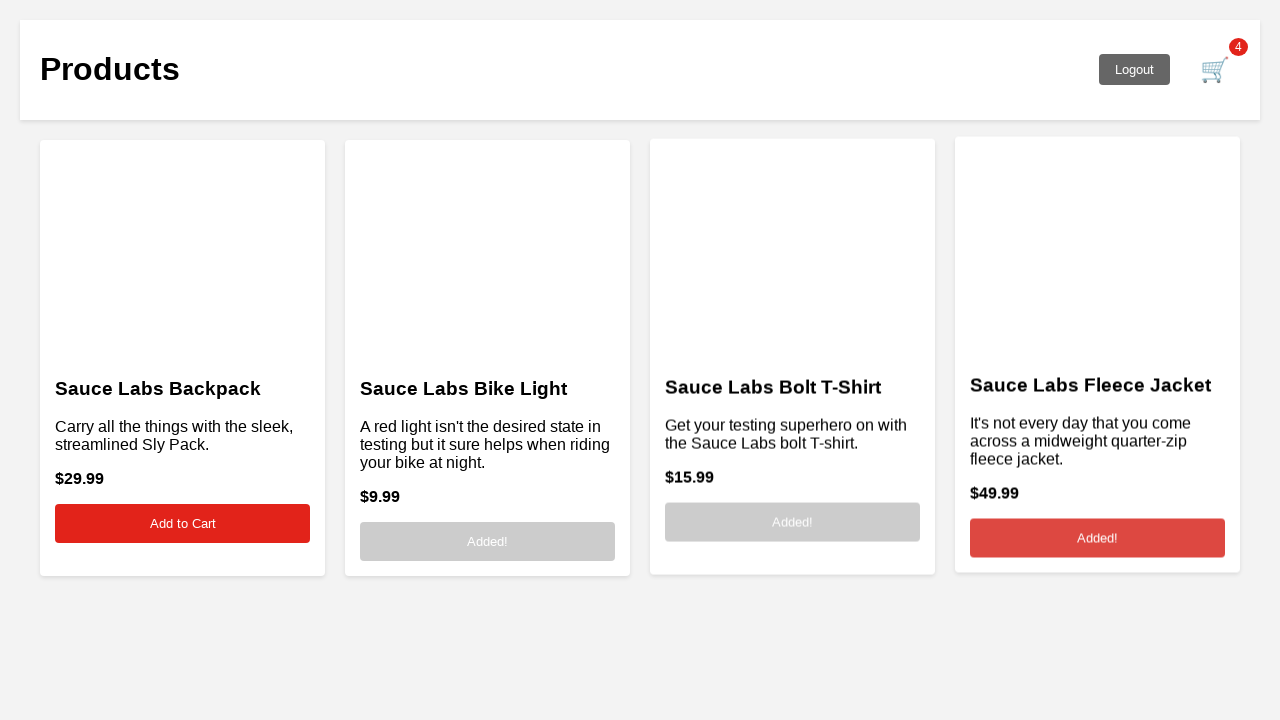

Clicked cart icon to navigate to cart at (1215, 70) on .cart-icon
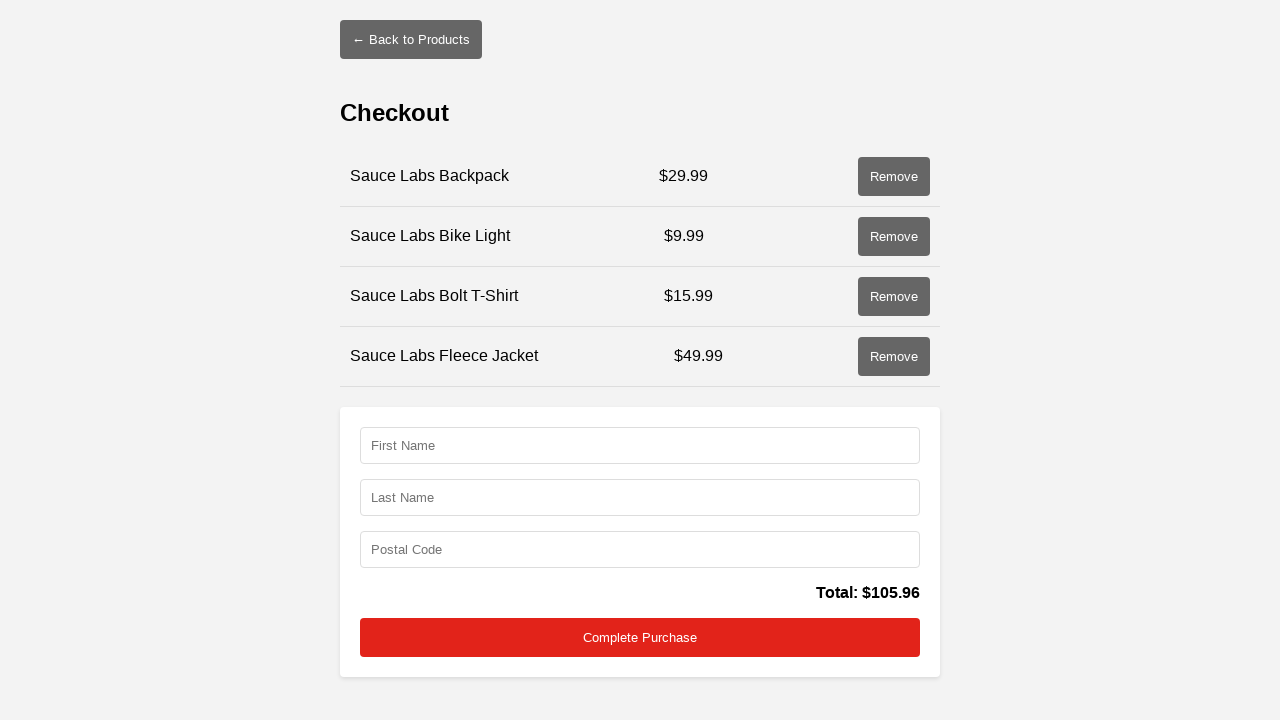

Filled first name field with 'Rinalds' on #first-name
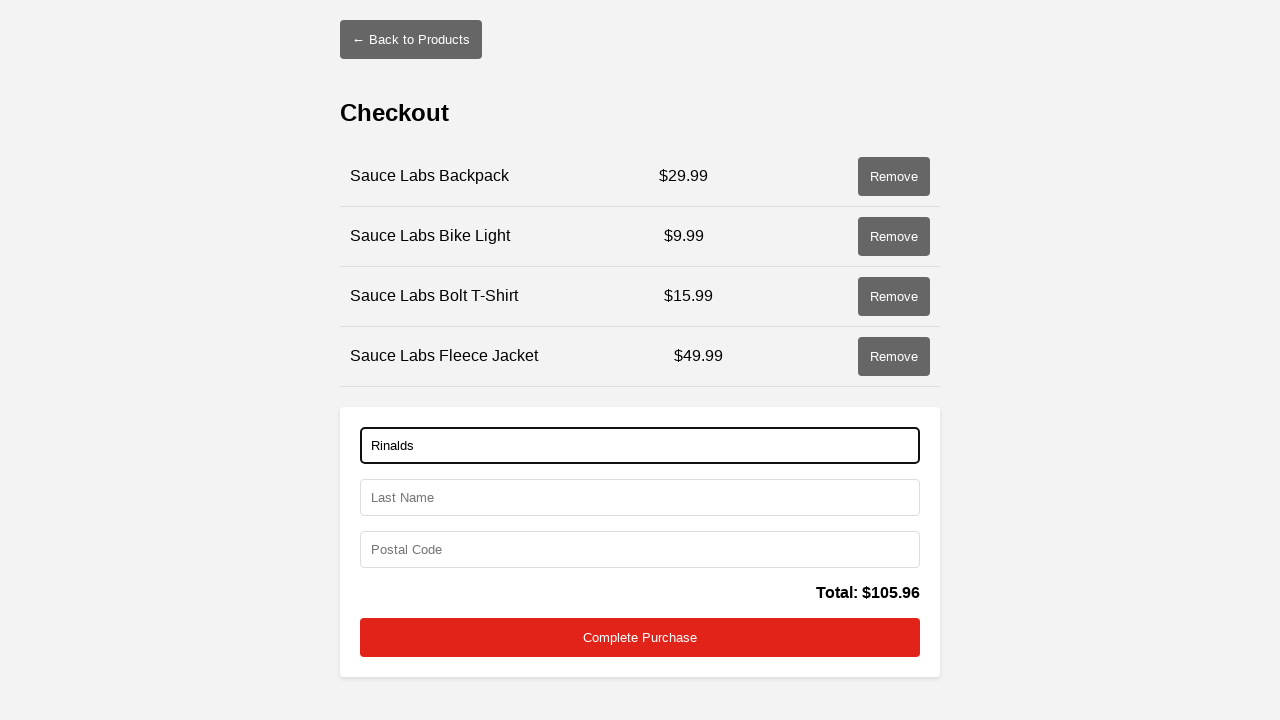

Filled last name field with 'Mattress' on #last-name
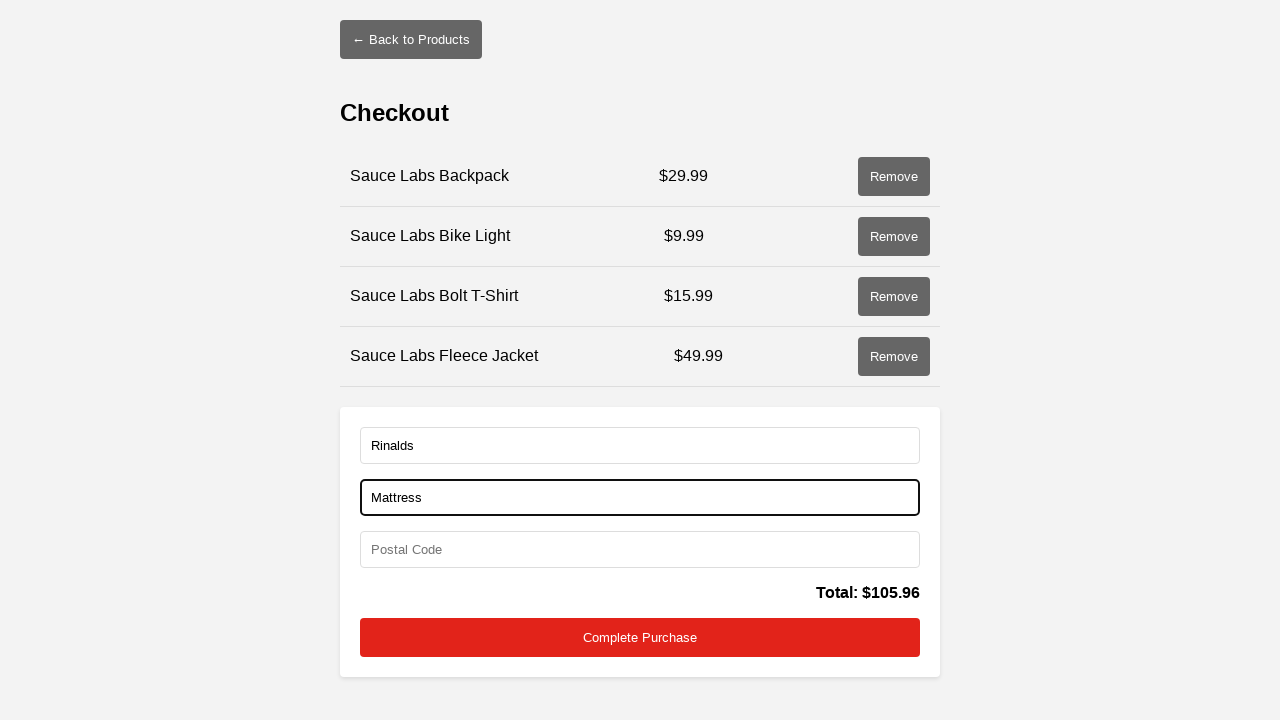

Filled postal code field with '50100' on #postal-code
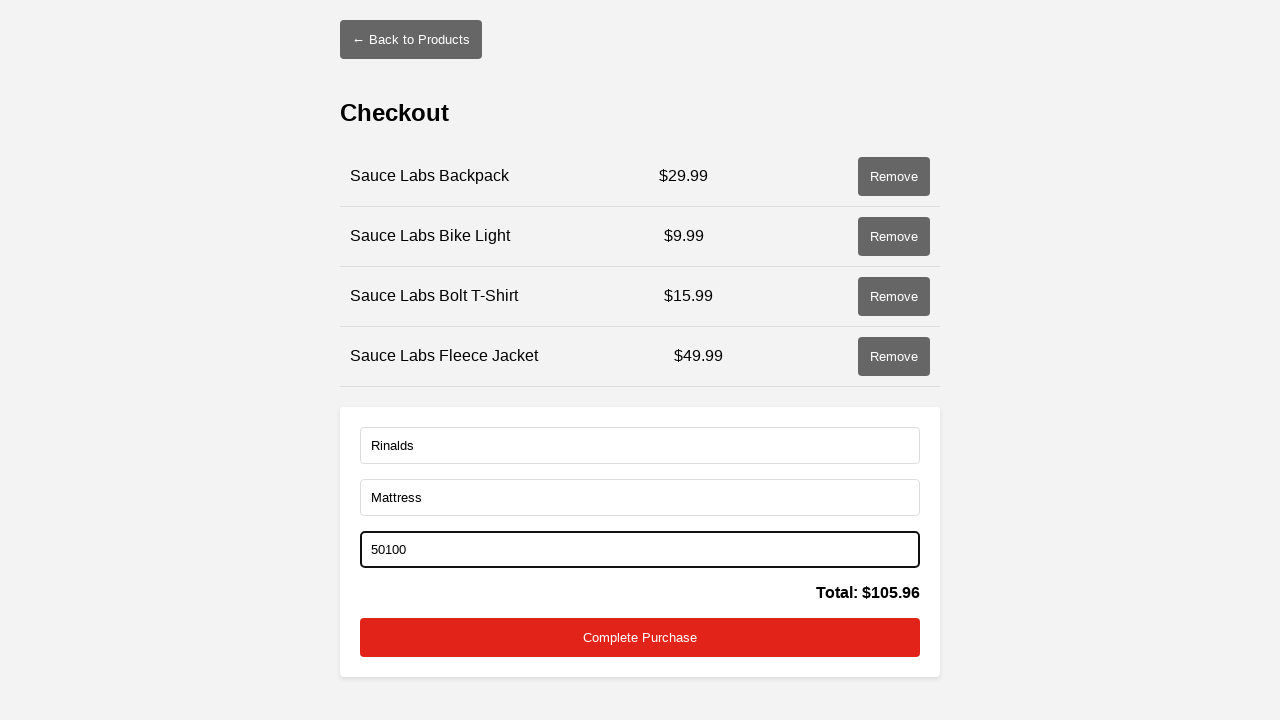

Clicked button to complete checkout at (640, 637) on button[onclick='completeCheckout()']
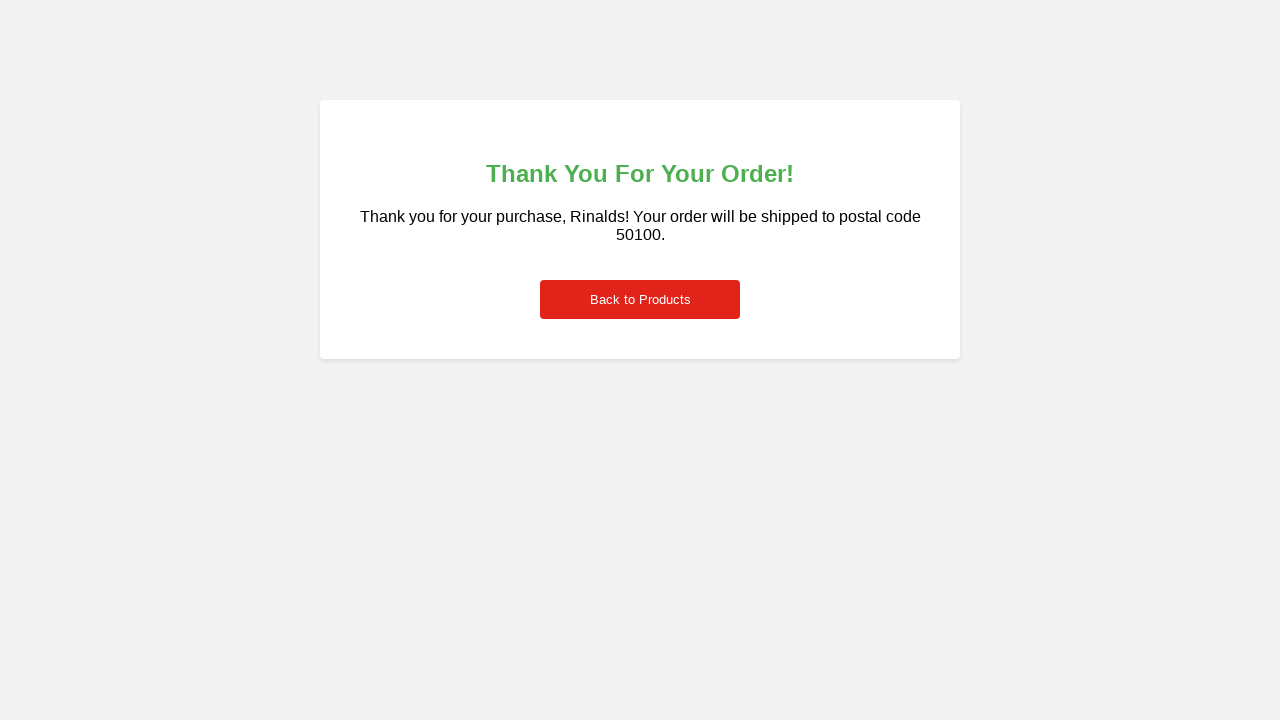

Checkout confirmation message appeared
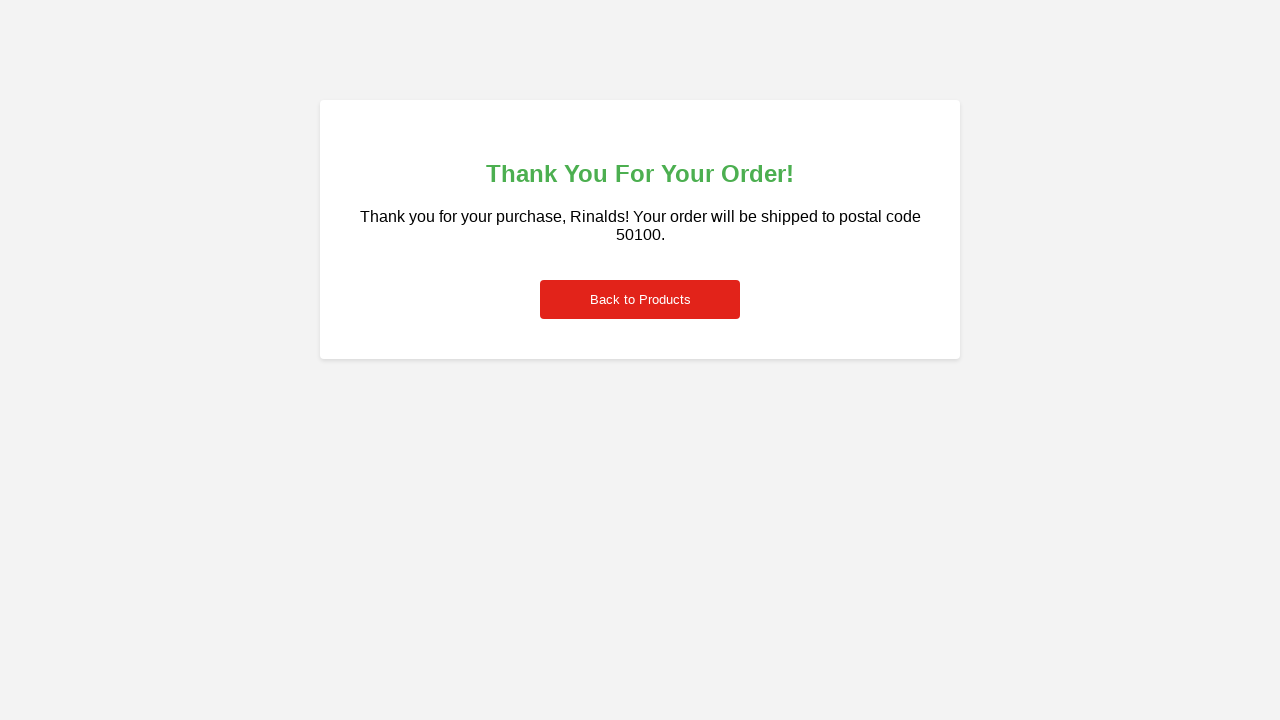

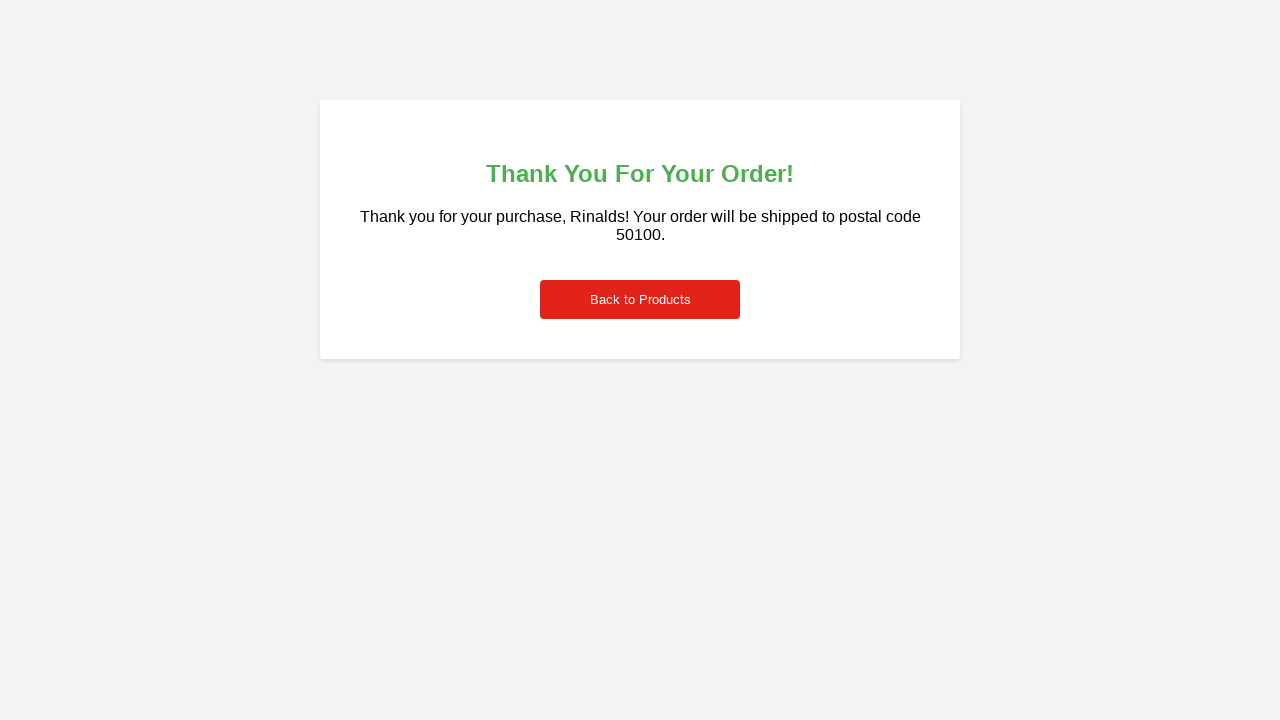